Tests form filling by clicking a partial link text, then filling in personal information fields (first name, last name, city, country) and submitting the form.

Starting URL: http://suninjuly.github.io/find_link_text

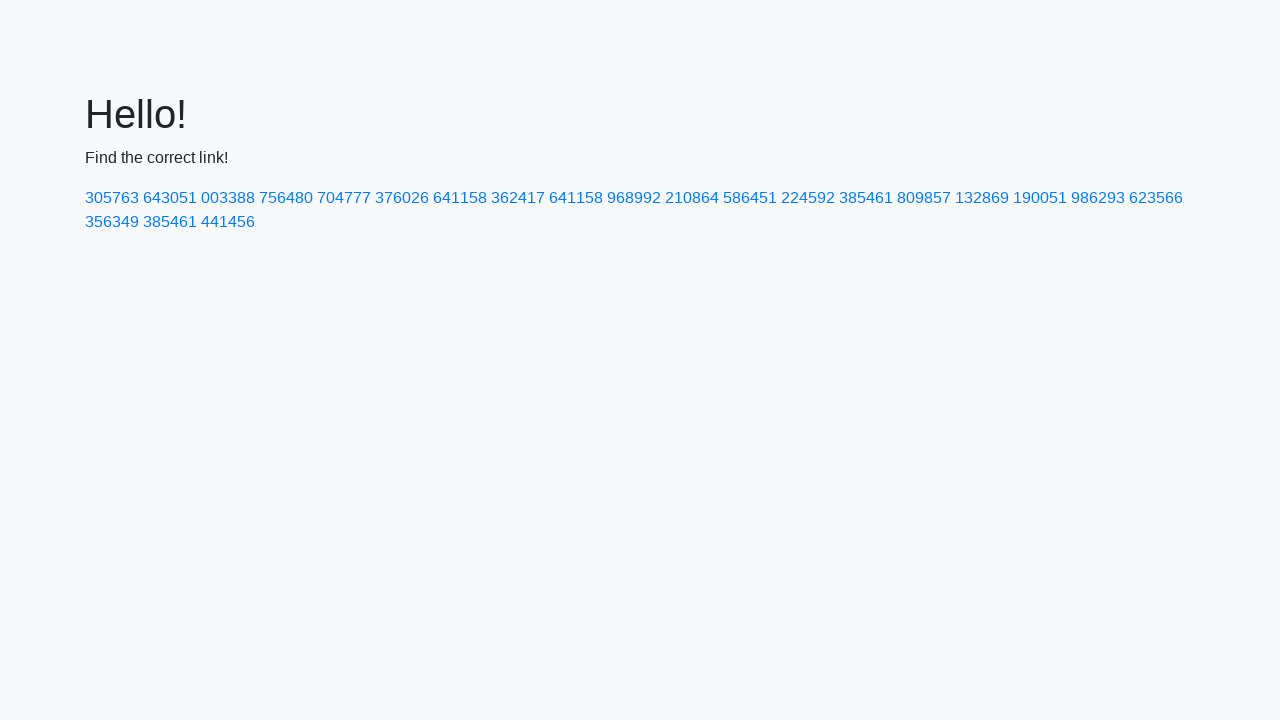

Clicked link containing partial text '224592' at (808, 198) on a:has-text('224592')
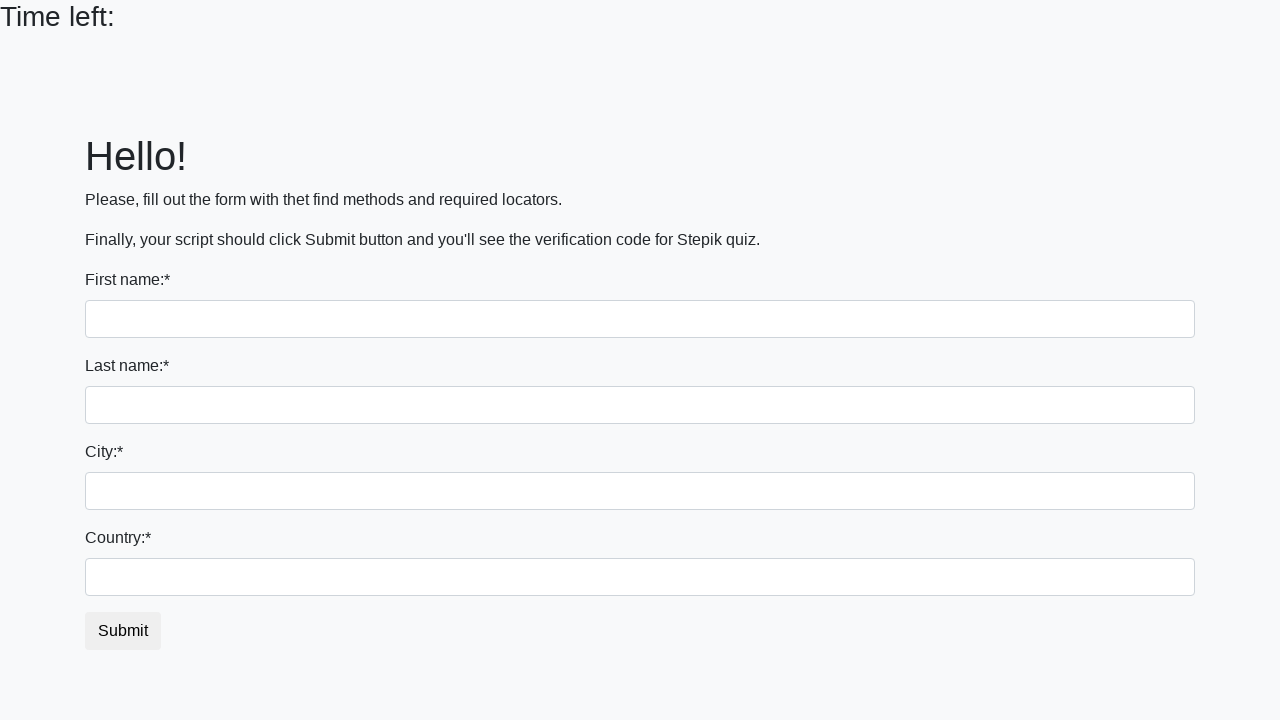

Filled first name field with 'Ivan' on input >> nth=0
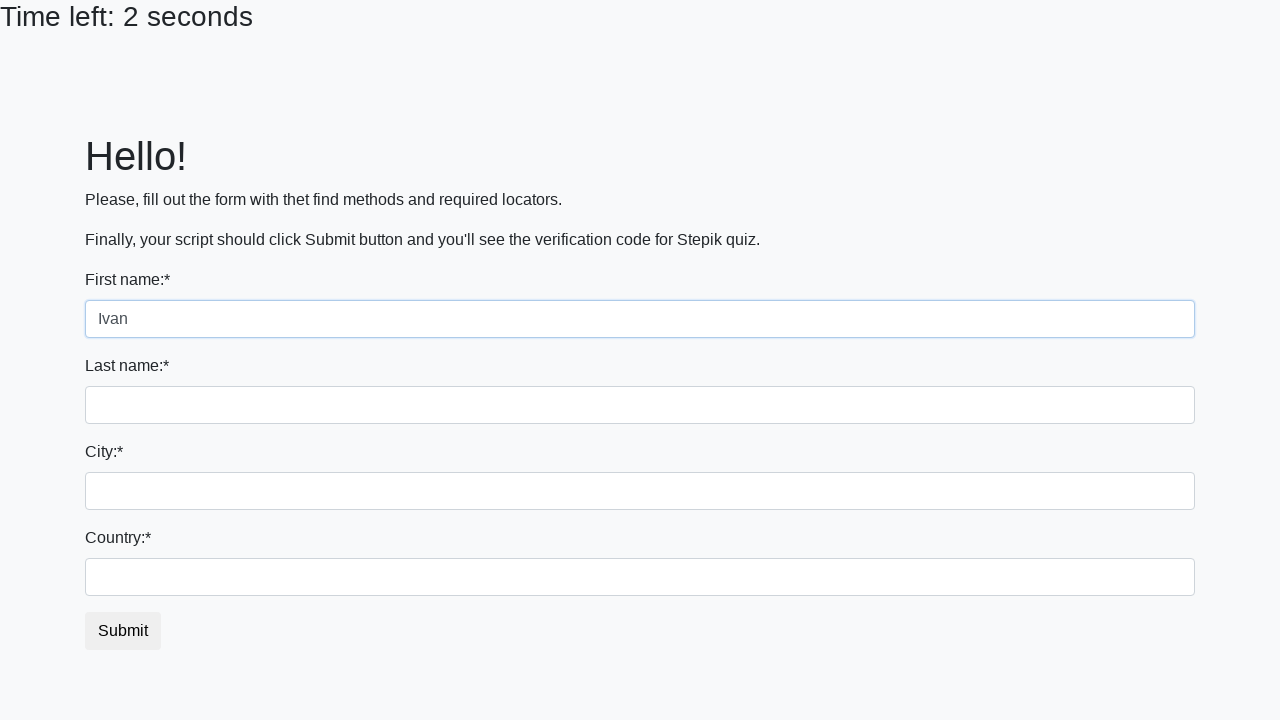

Filled last name field with 'Petrov' on input[name='last_name']
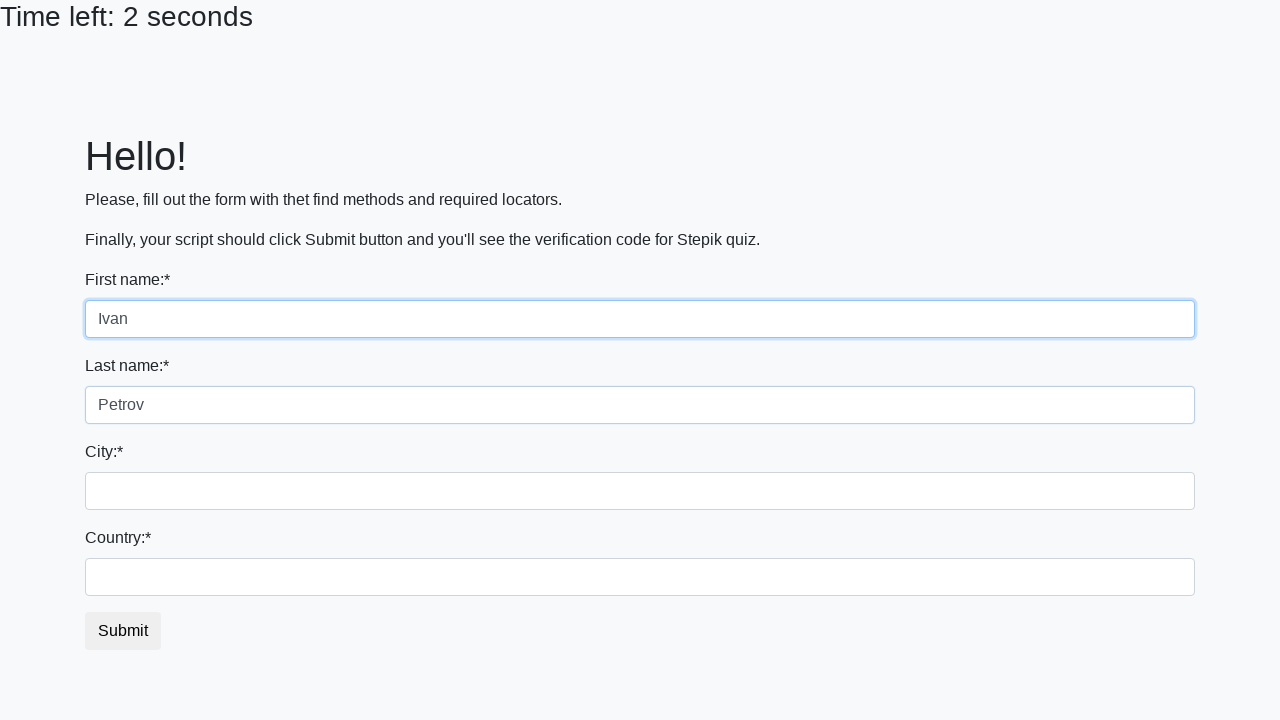

Filled city field with 'Smolensk' on .city
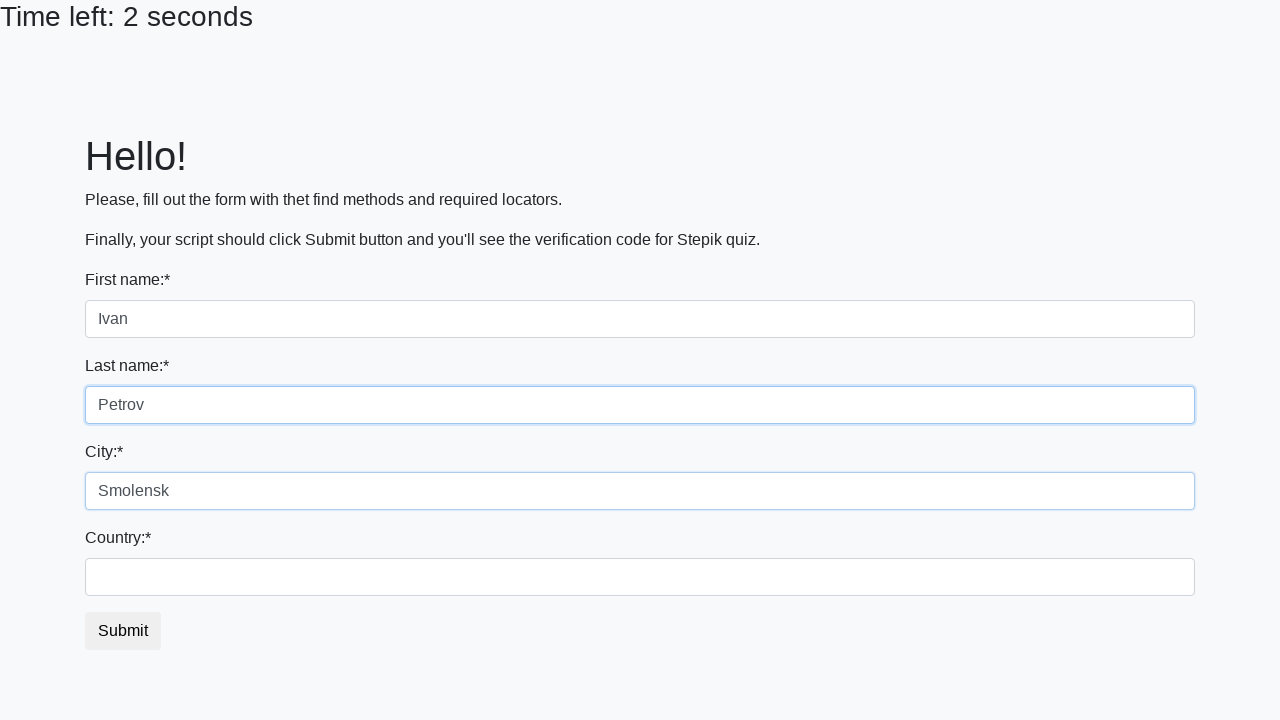

Filled country field with 'Russia' on #country
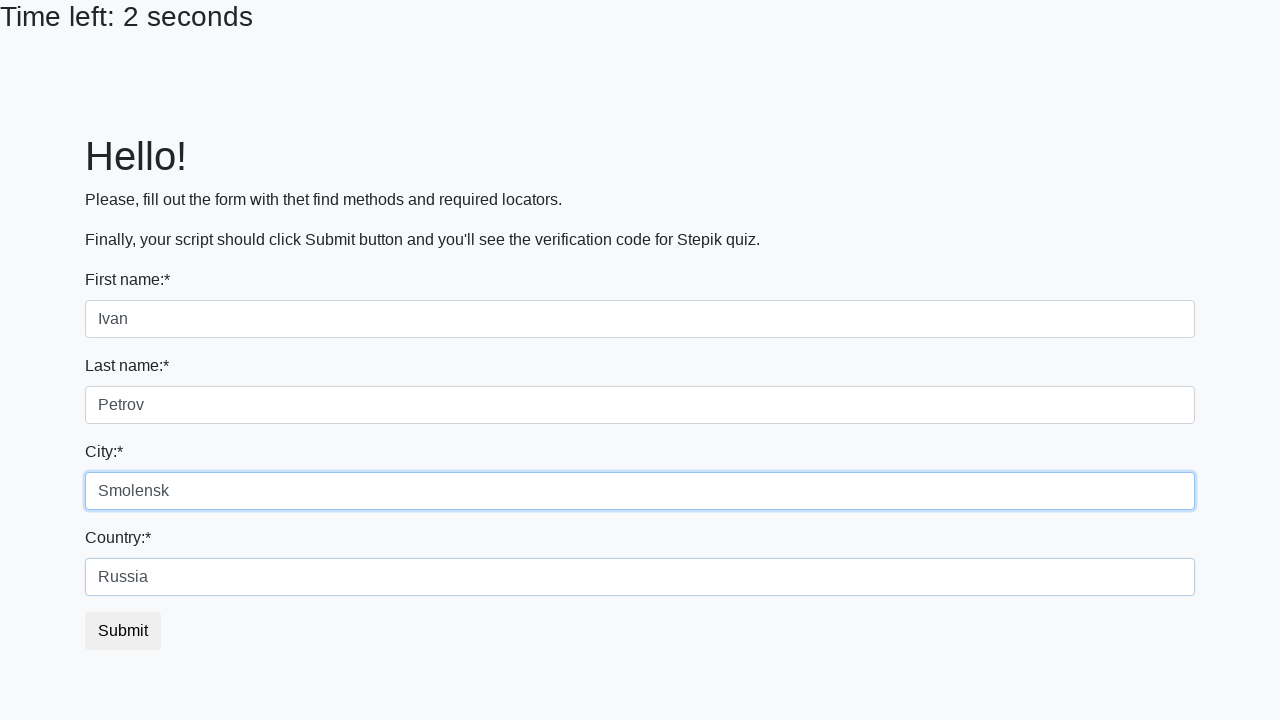

Clicked submit button to submit the form at (123, 631) on button.btn
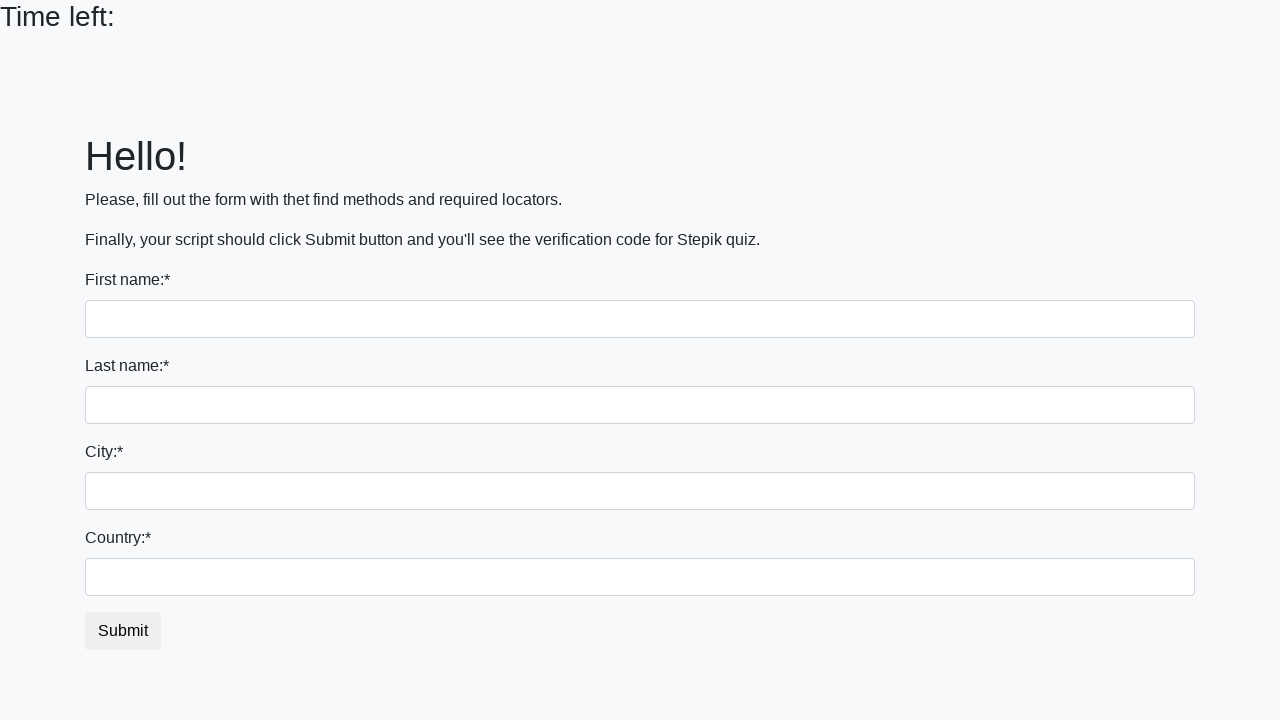

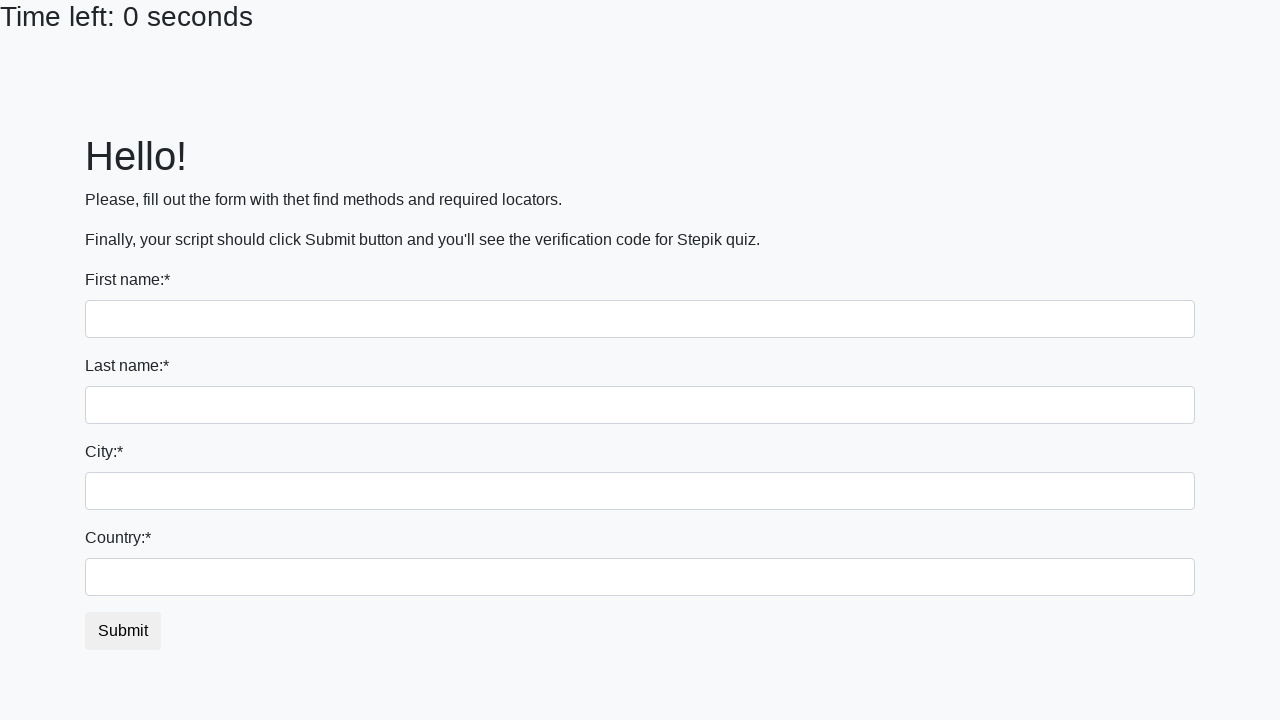